Tests dismissing a JavaScript confirm dialog by clicking the second button, canceling the alert, and verifying the result

Starting URL: https://testcenter.techproeducation.com/index.php?page=javascript-alerts

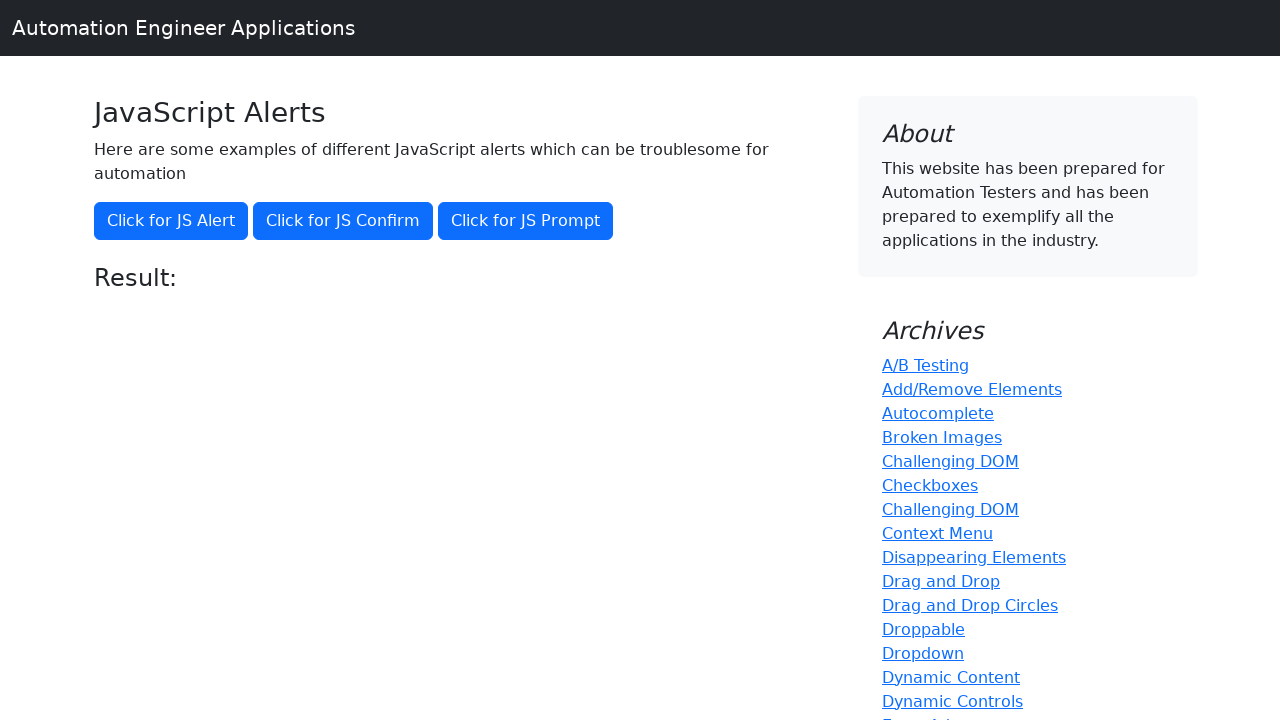

Set up dialog handler to dismiss alerts
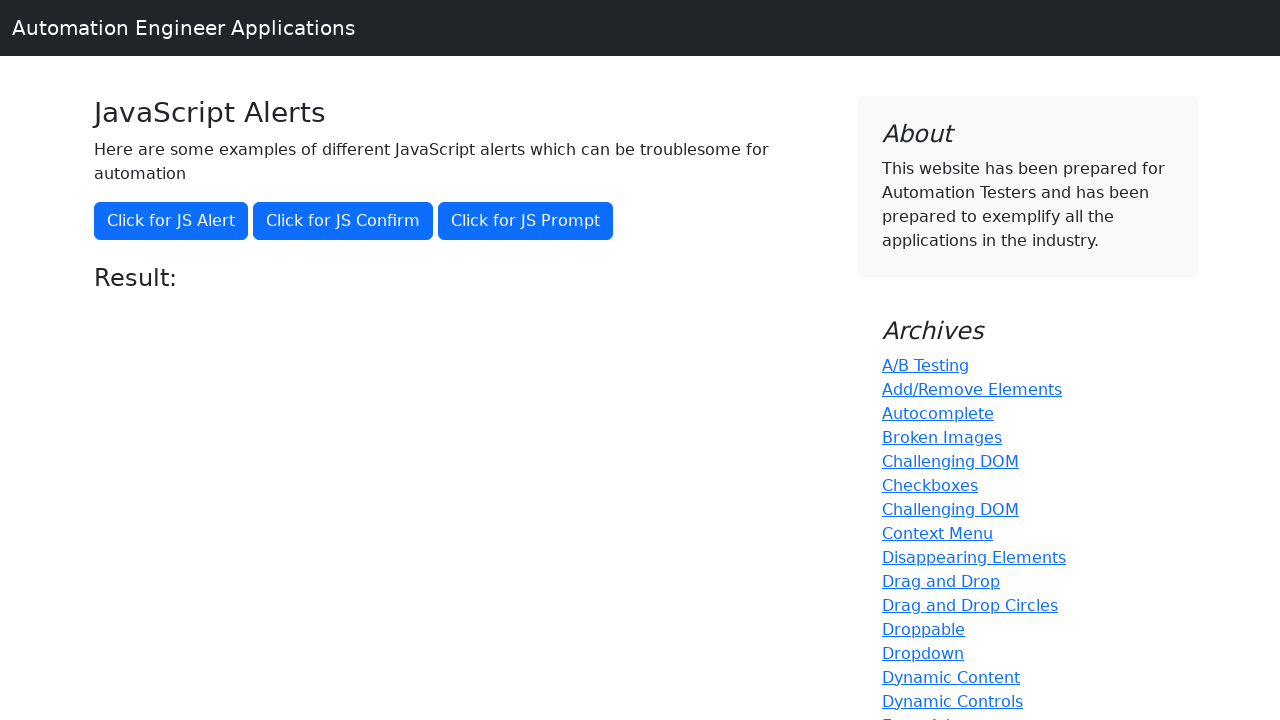

Clicked second button to trigger confirm dialog at (343, 221) on xpath=(//button)[2]
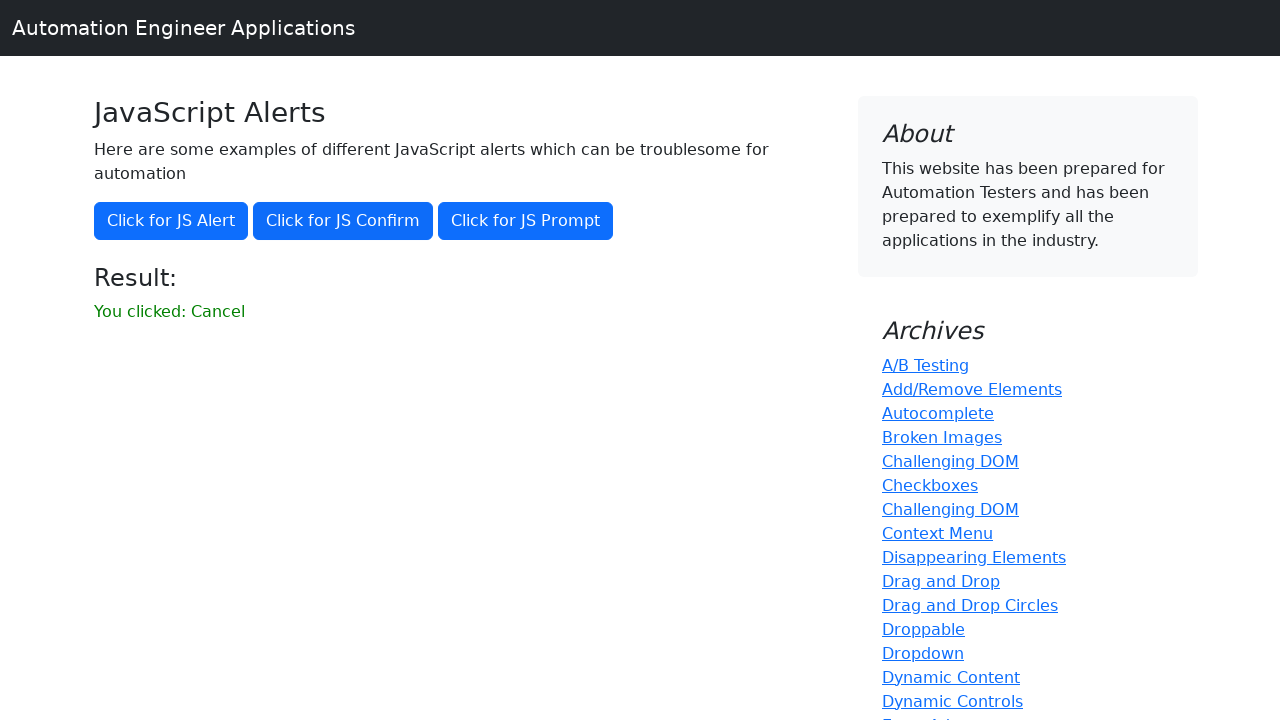

Retrieved result message text
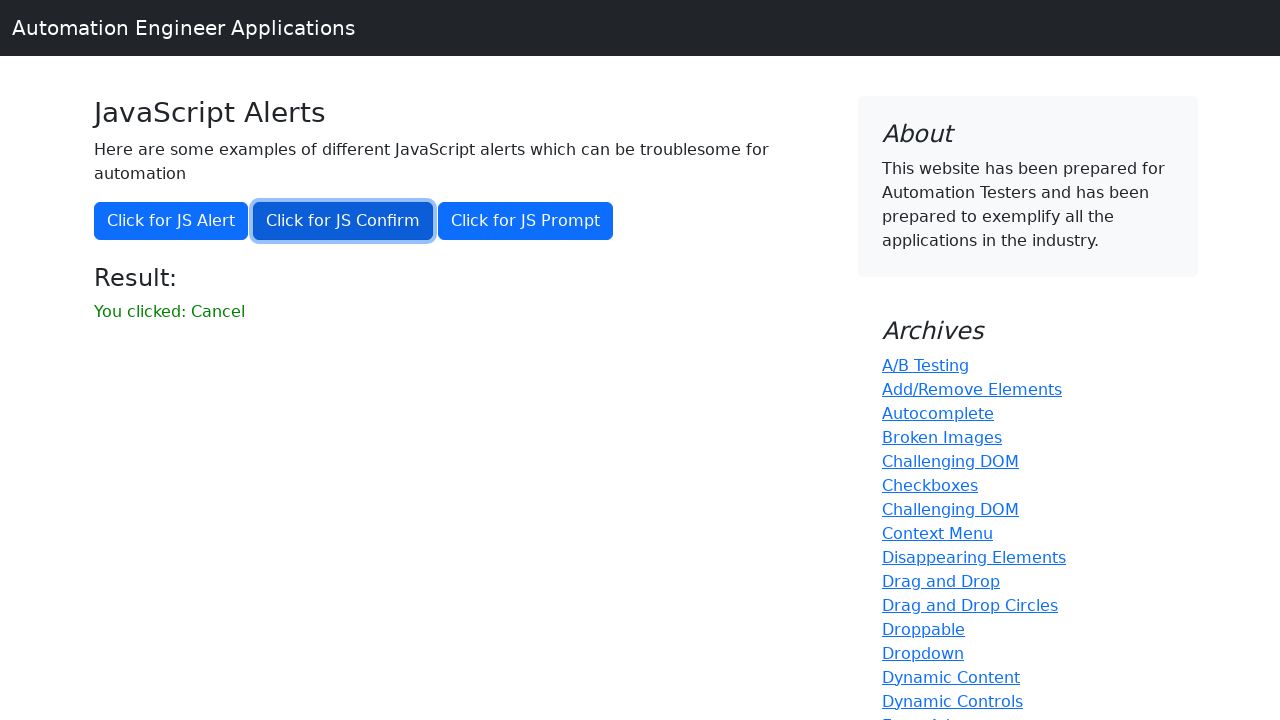

Verified that result message does not contain 'successfuly'
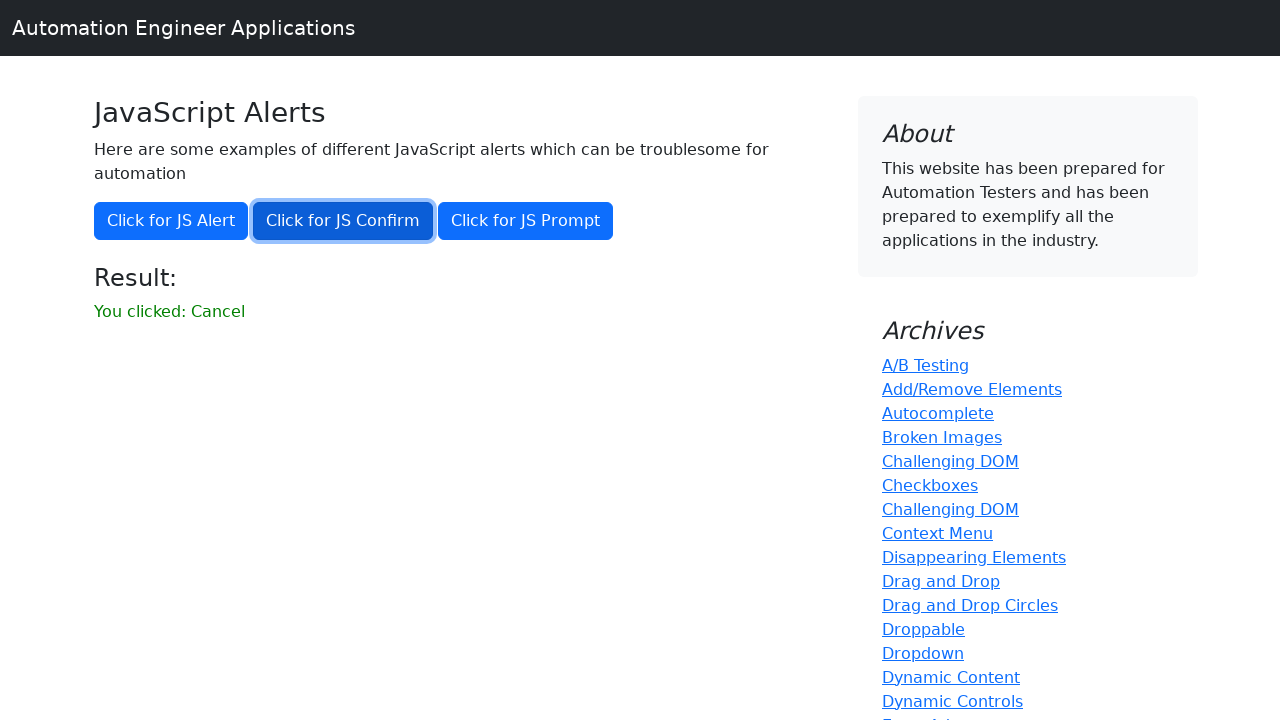

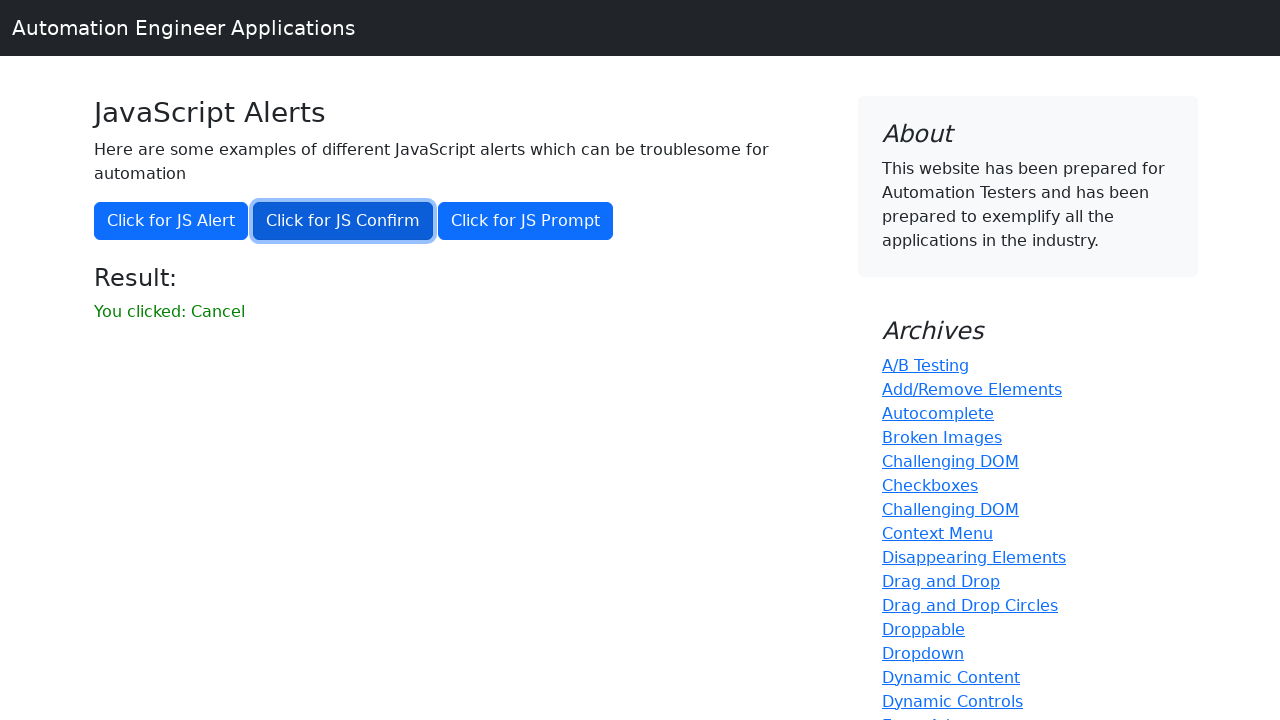